Tests editing a todo item by double-clicking, changing the text, and pressing Enter

Starting URL: https://demo.playwright.dev/todomvc

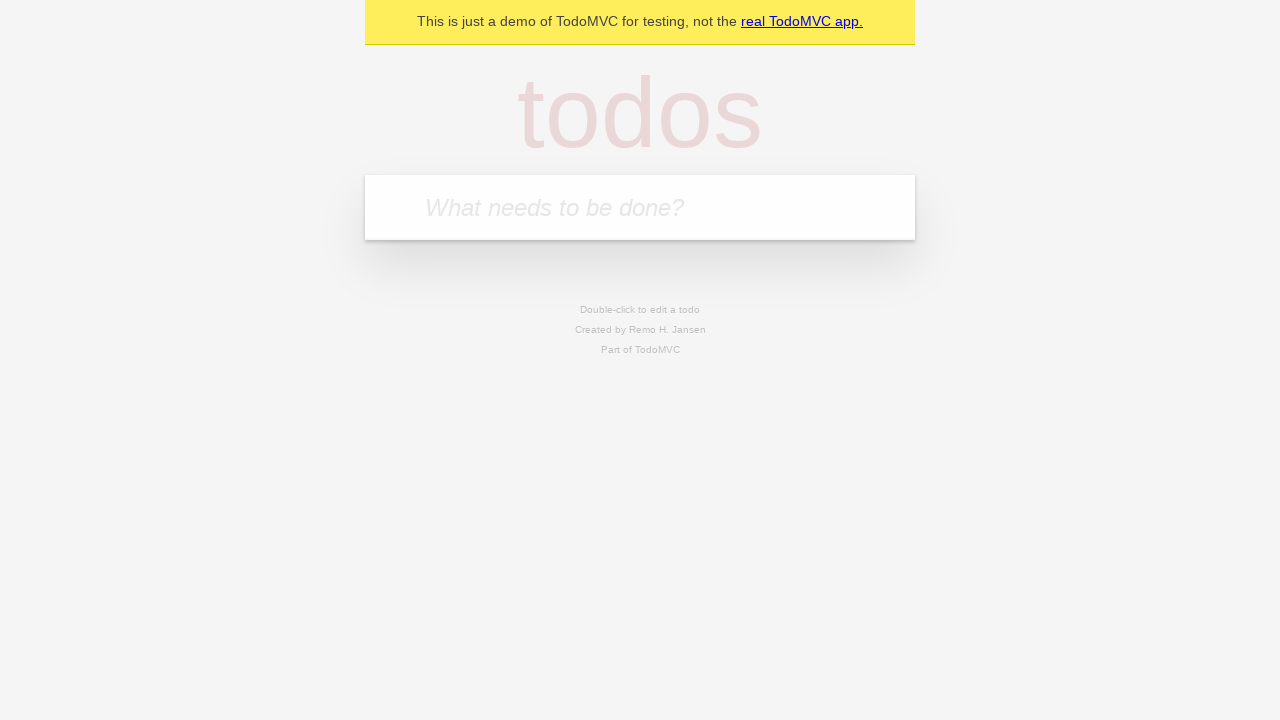

Filled todo input with 'buy some cheese' on internal:attr=[placeholder="What needs to be done?"i]
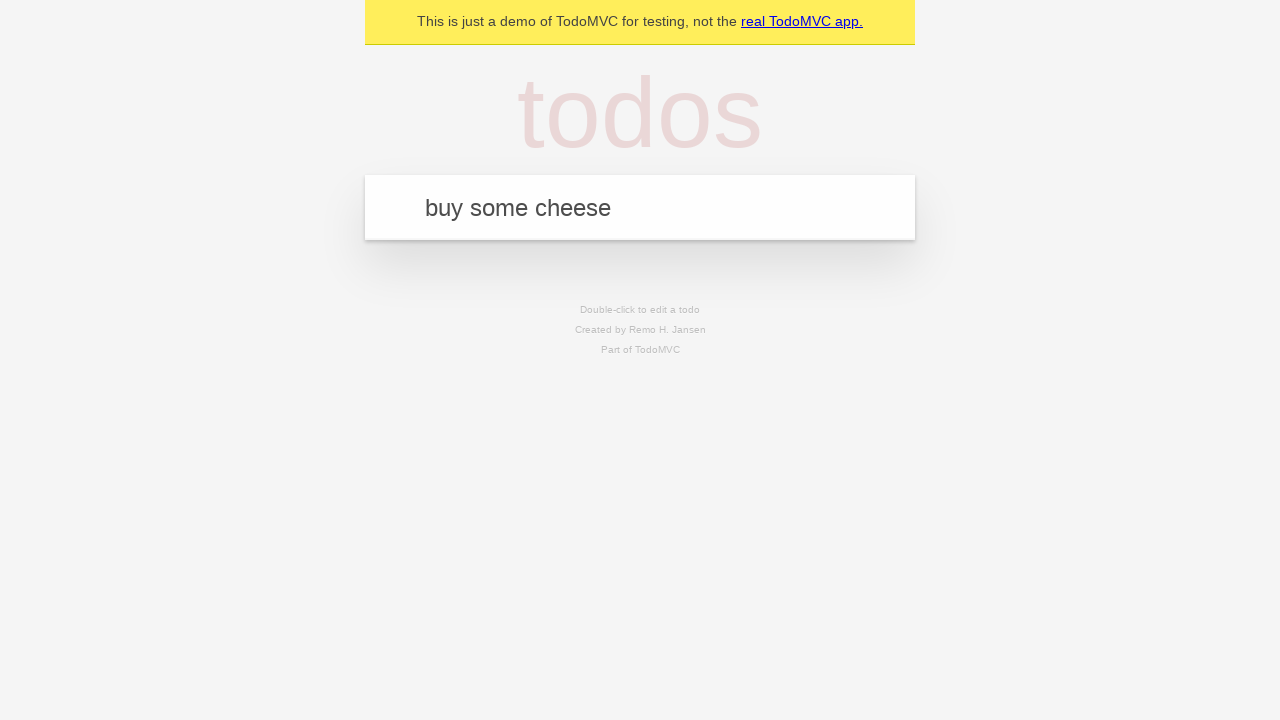

Pressed Enter to create first todo on internal:attr=[placeholder="What needs to be done?"i]
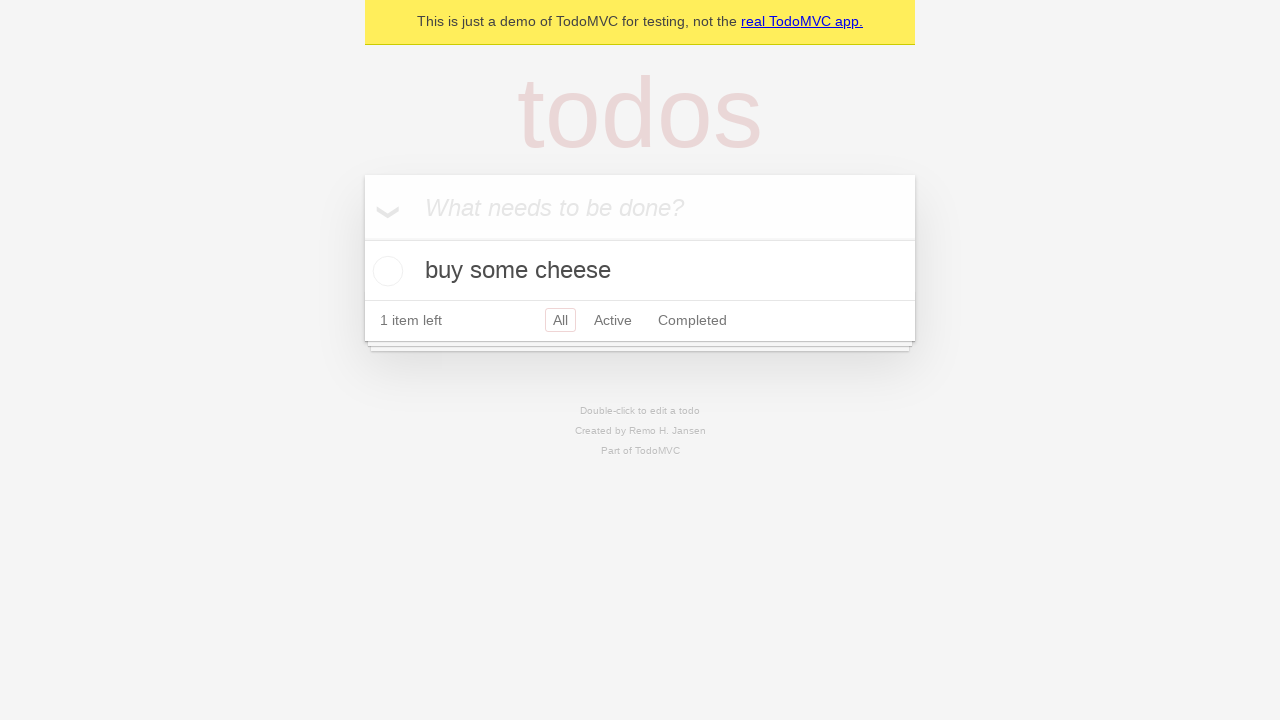

Filled todo input with 'feed the cat' on internal:attr=[placeholder="What needs to be done?"i]
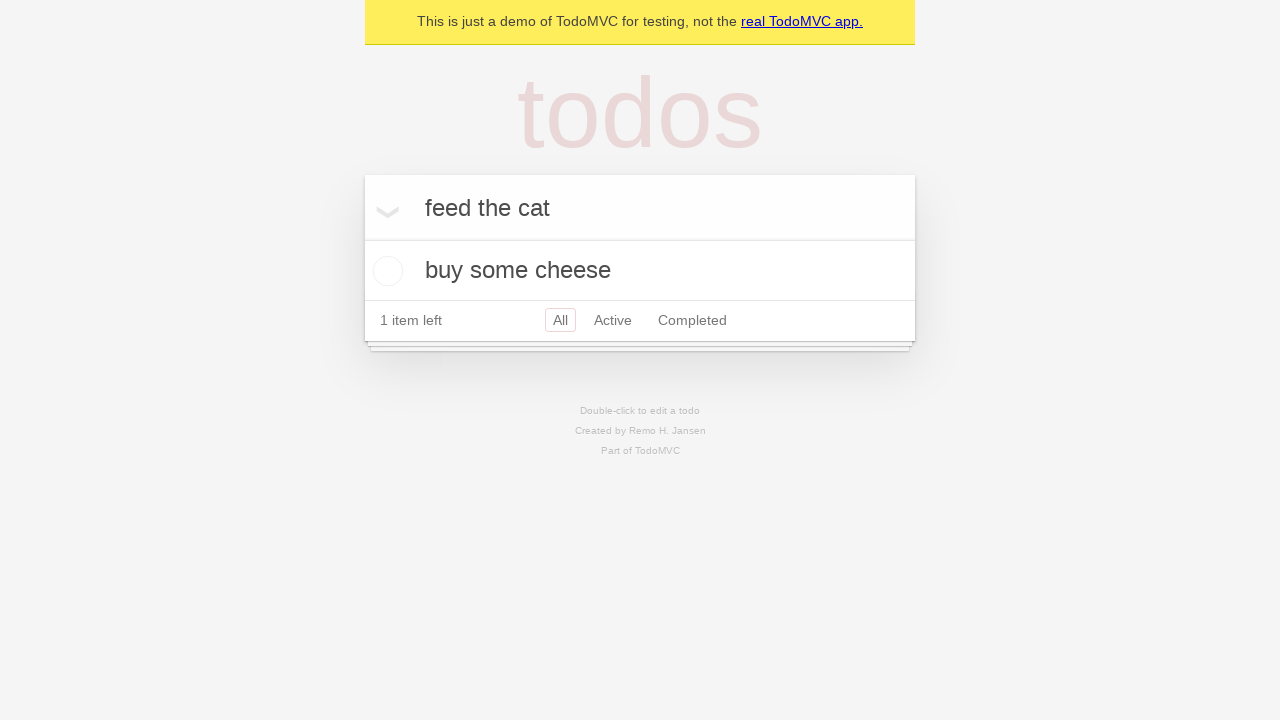

Pressed Enter to create second todo on internal:attr=[placeholder="What needs to be done?"i]
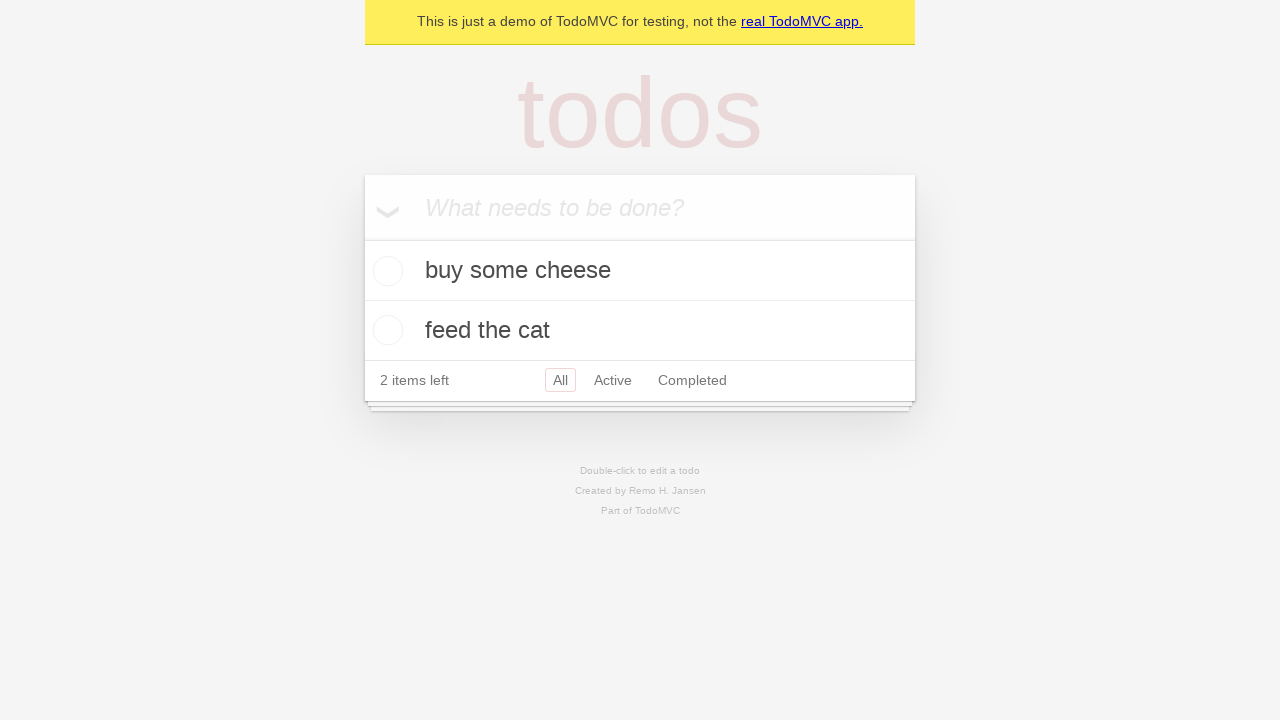

Filled todo input with 'book a doctors appointment' on internal:attr=[placeholder="What needs to be done?"i]
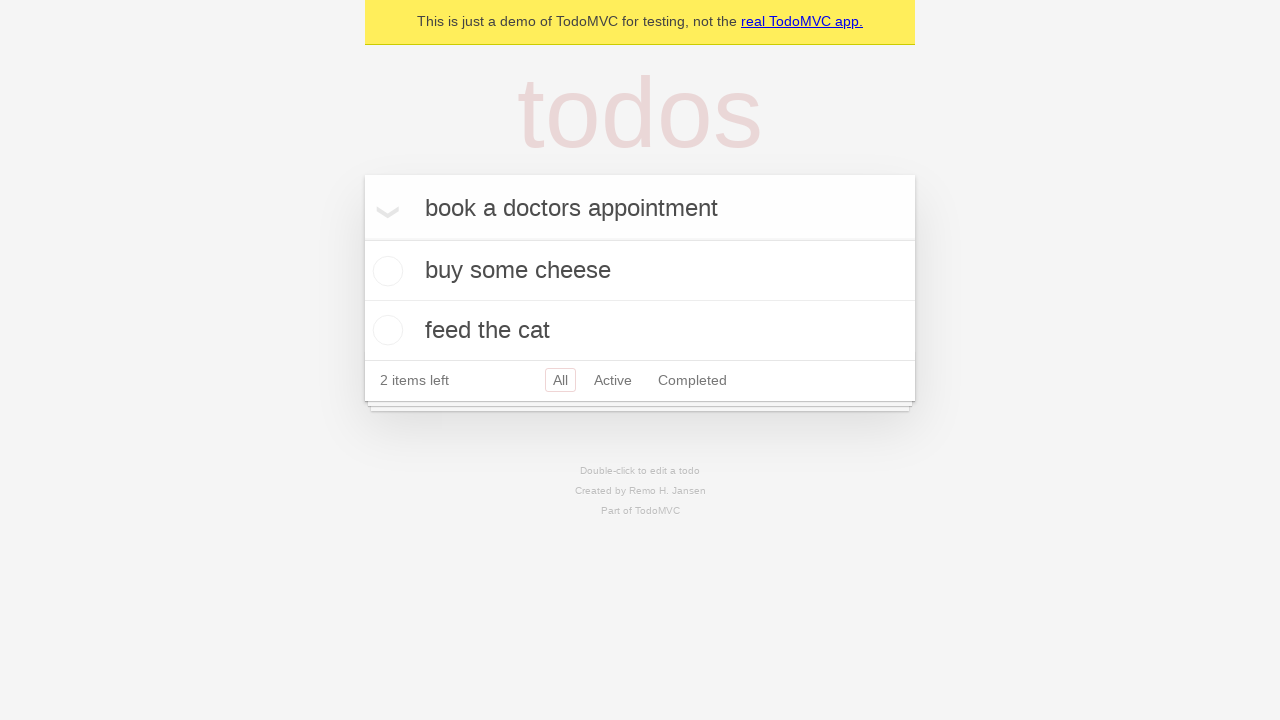

Pressed Enter to create third todo on internal:attr=[placeholder="What needs to be done?"i]
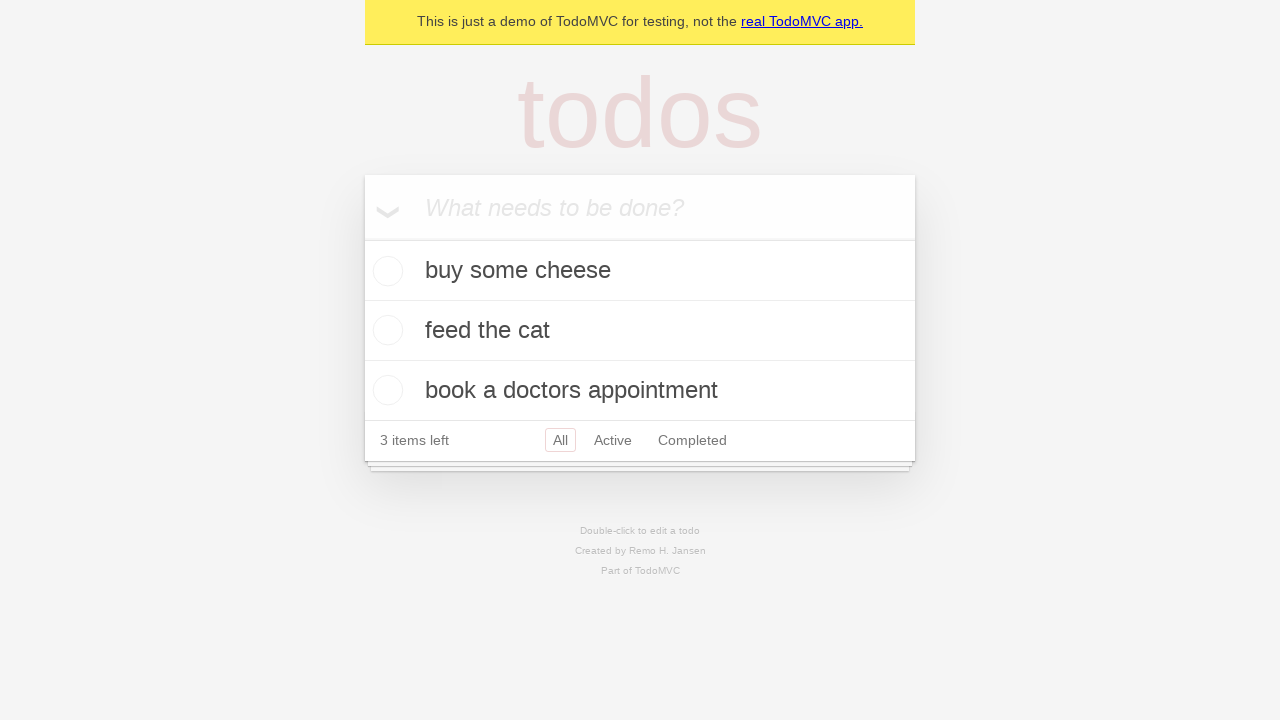

Double-clicked second todo item to enter edit mode at (640, 331) on internal:testid=[data-testid="todo-item"s] >> nth=1
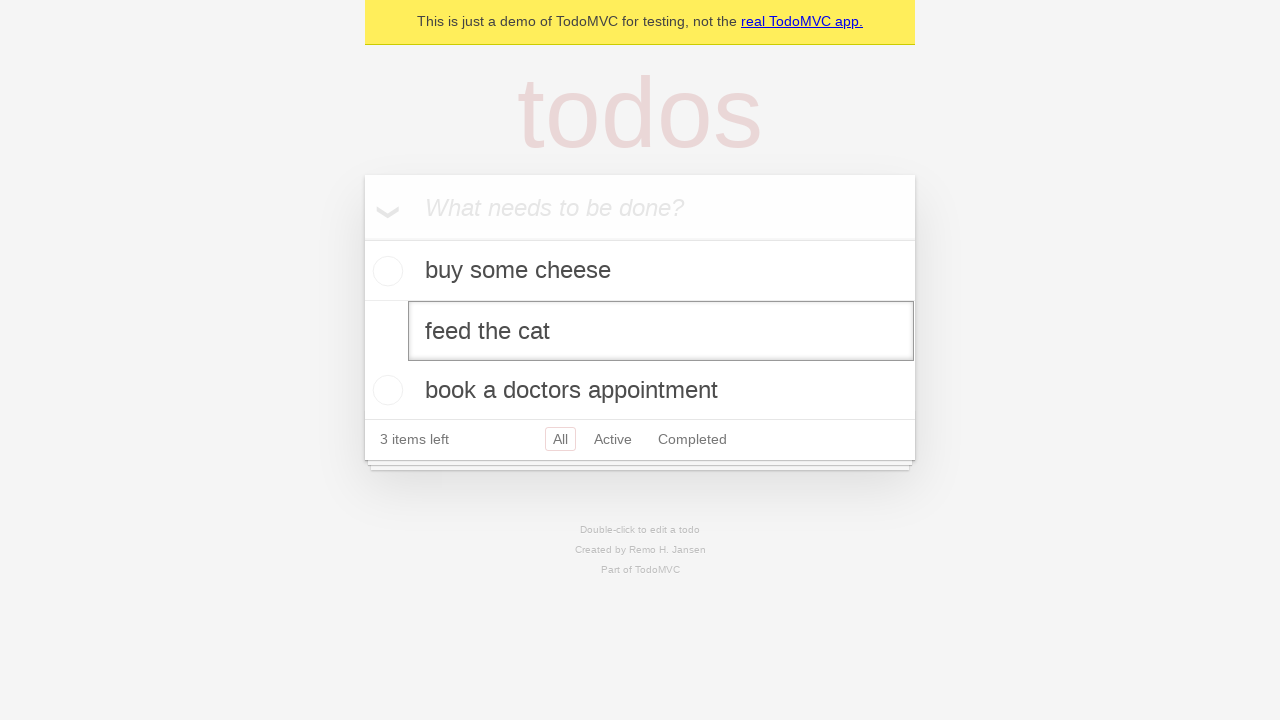

Filled edit field with 'buy some sausages' on internal:testid=[data-testid="todo-item"s] >> nth=1 >> .edit
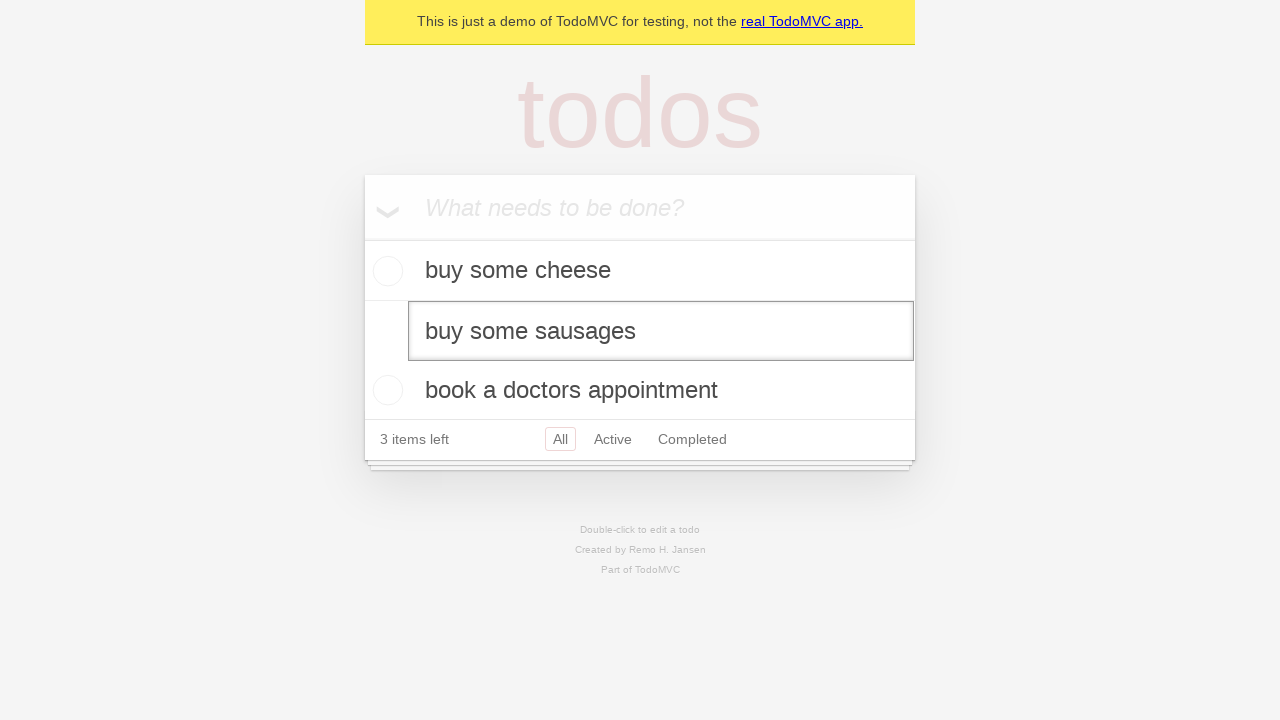

Pressed Enter to save edited todo item on internal:testid=[data-testid="todo-item"s] >> nth=1 >> .edit
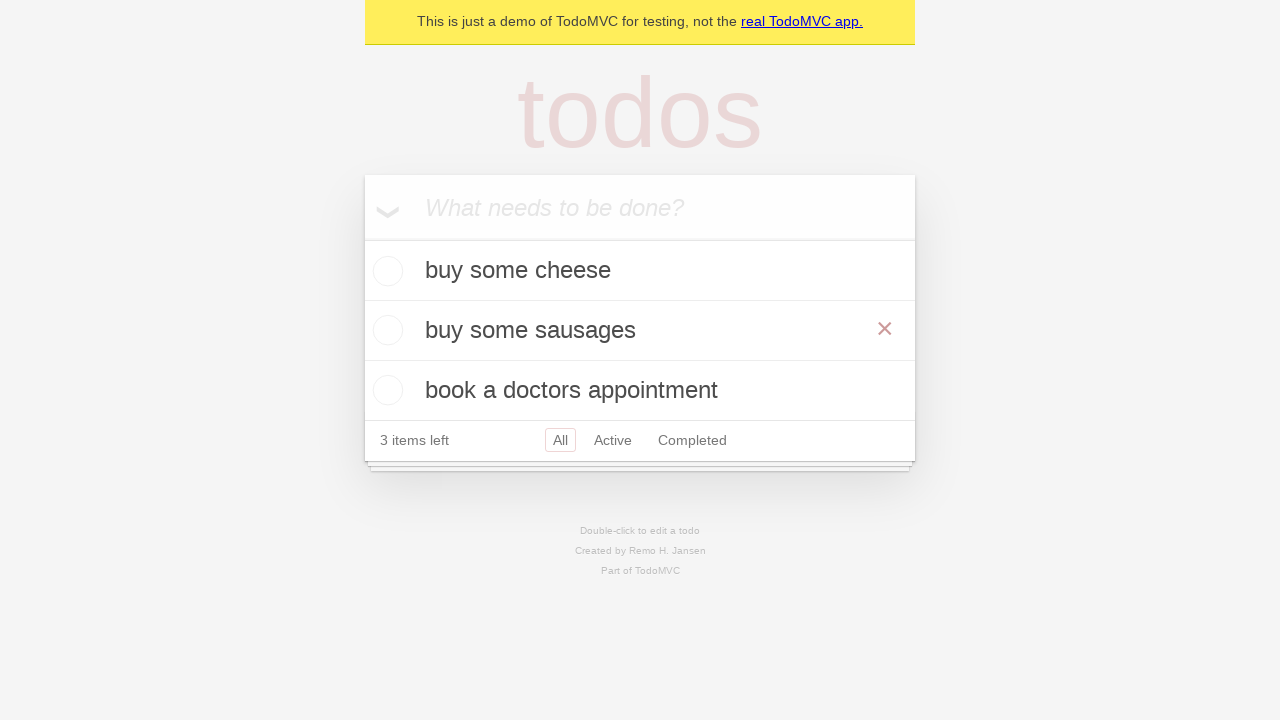

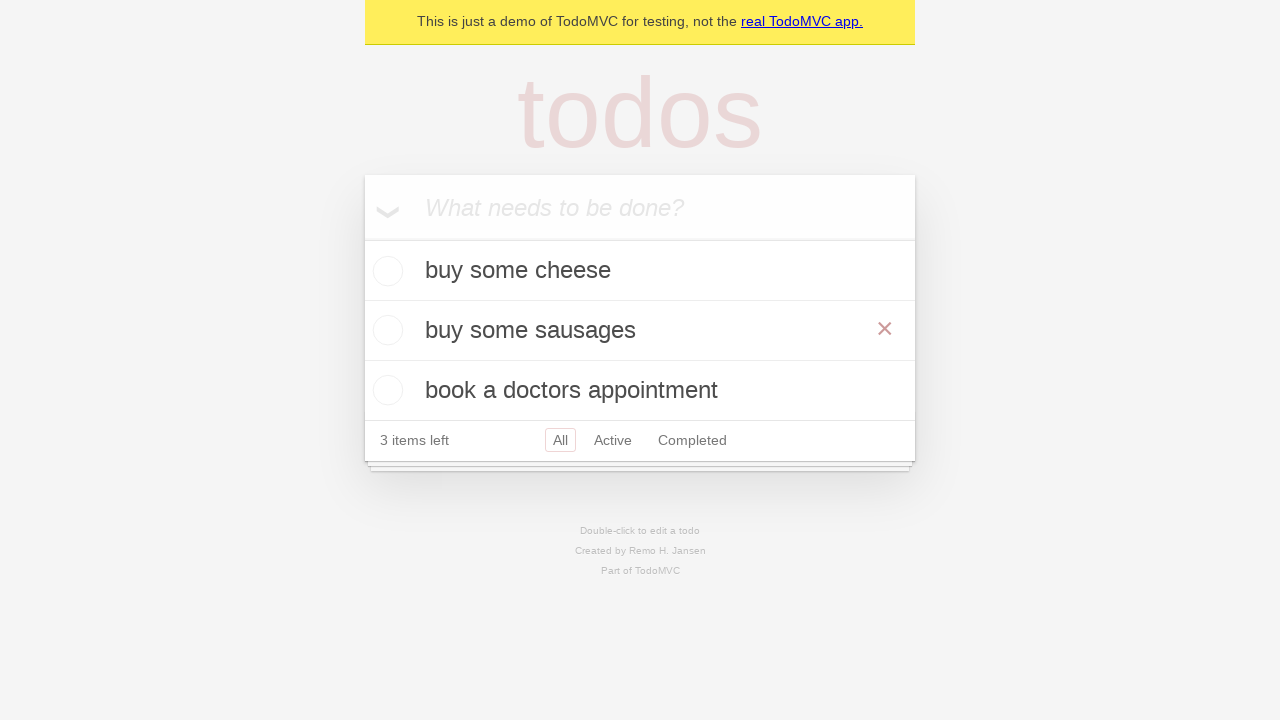